Tests browser tab handling by clicking a link that opens a new tab, then iterates through all open window handles to switch between them.

Starting URL: https://rahulshettyacademy.com/AutomationPractice/

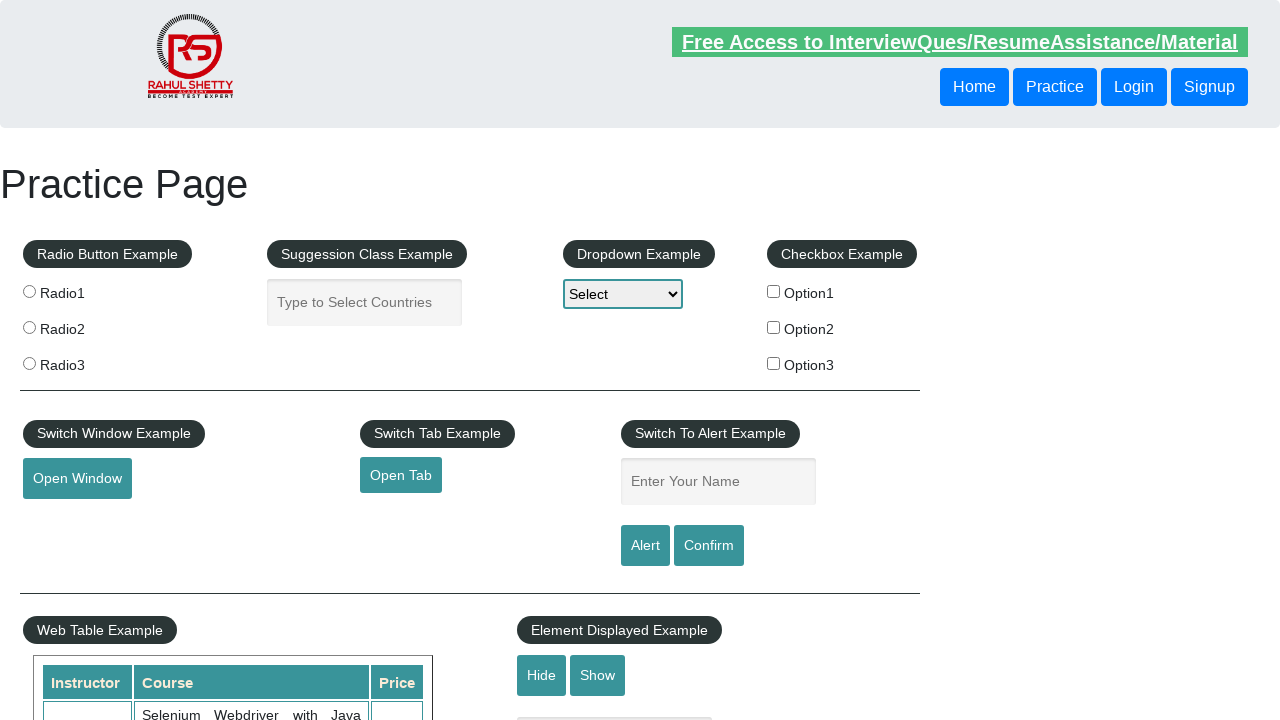

Clicked 'Open Tab' button to open a new tab at (401, 475) on #opentab
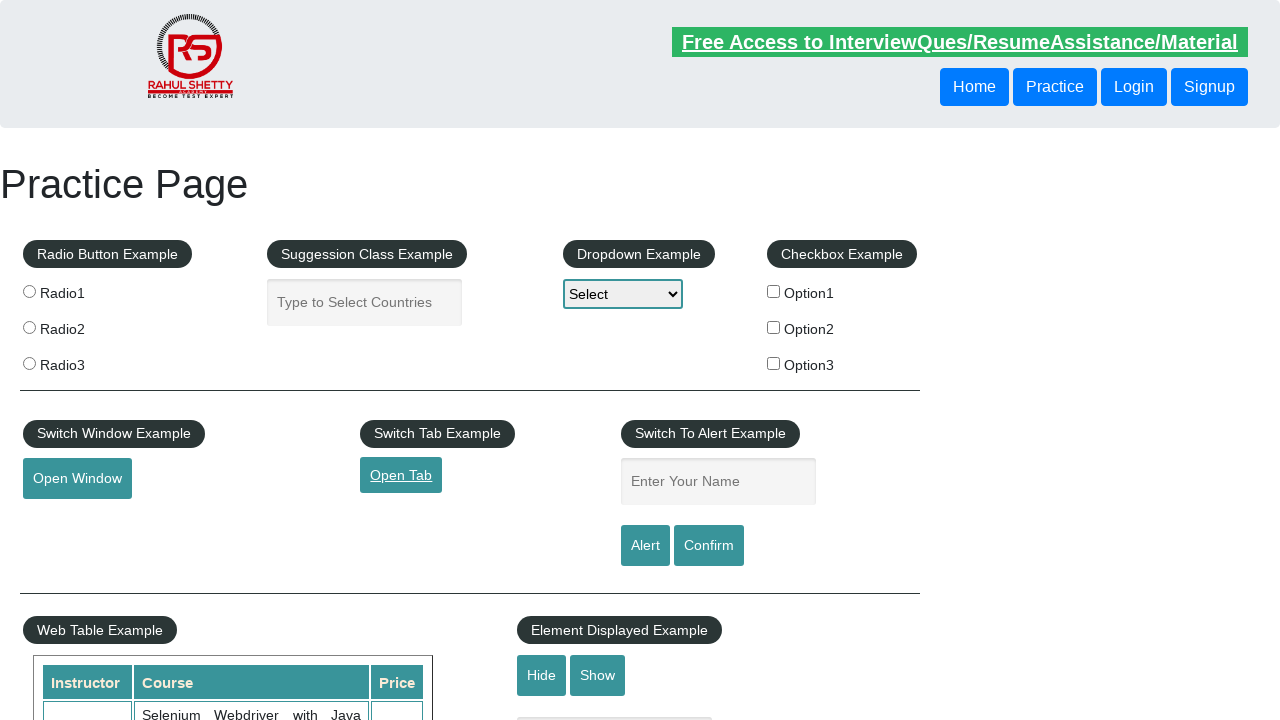

Waited 1000ms for new tab to open
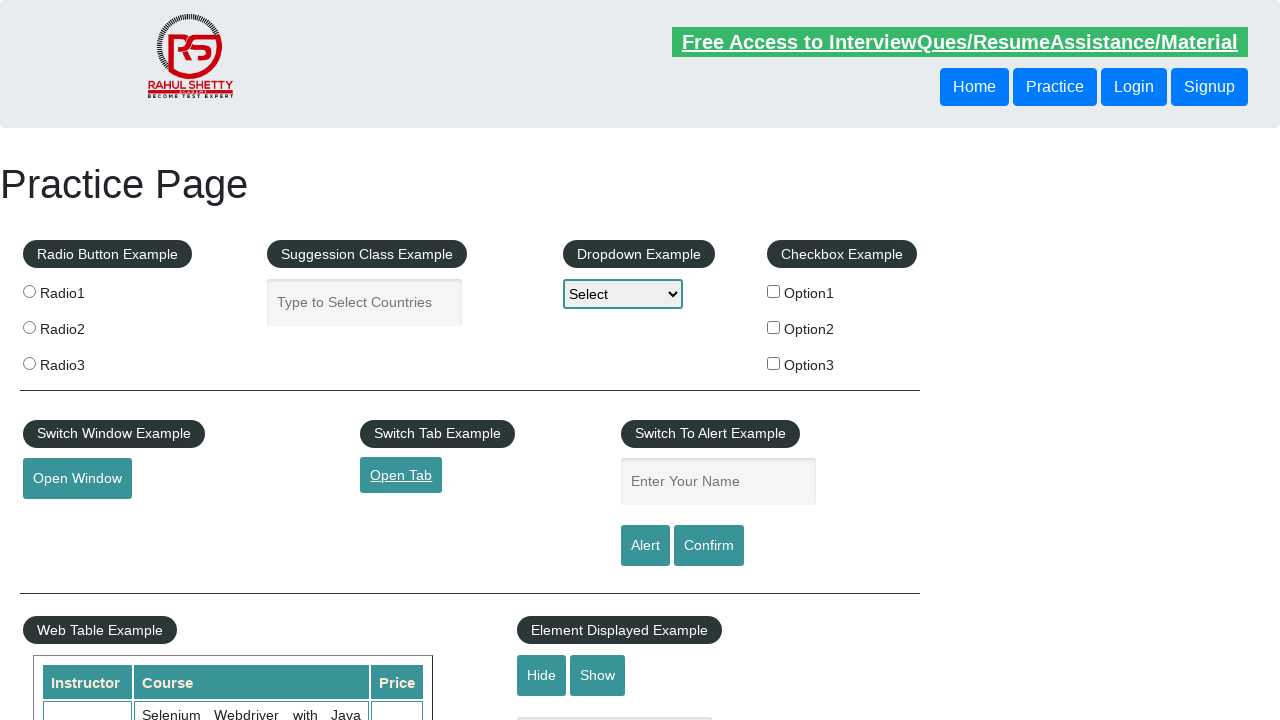

Retrieved all open pages from context
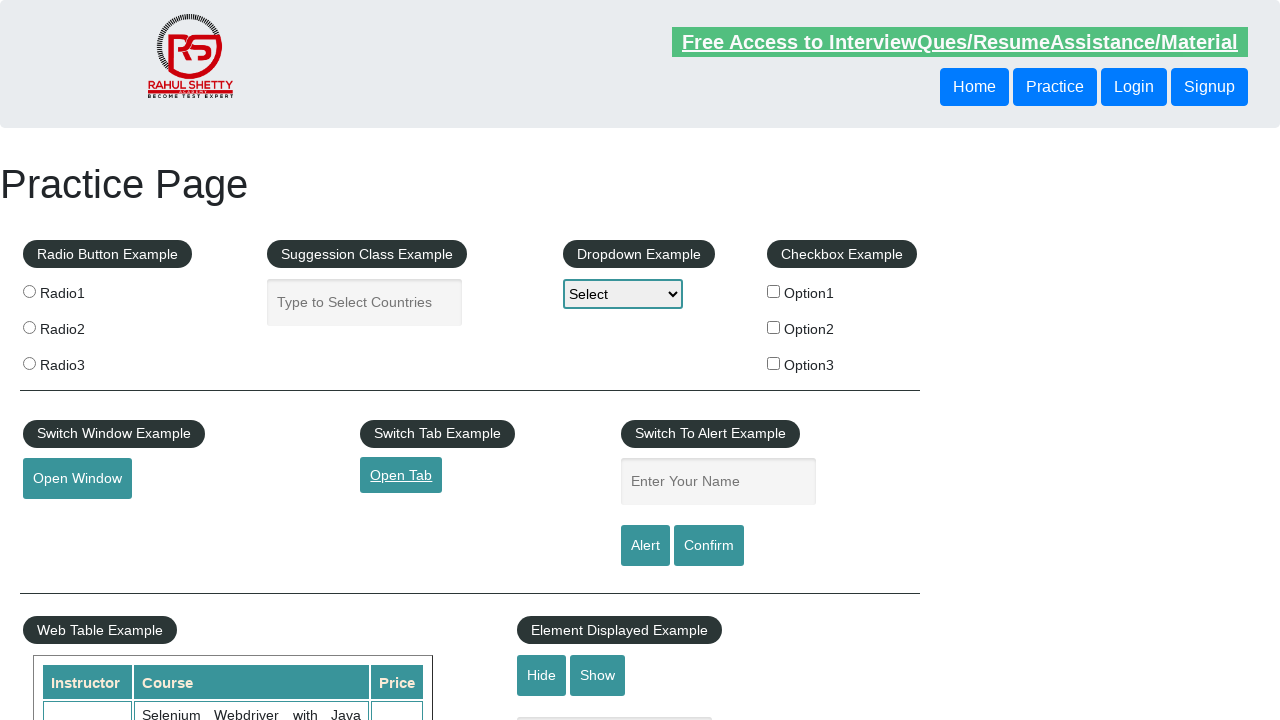

Switched to page with title: Practice Page
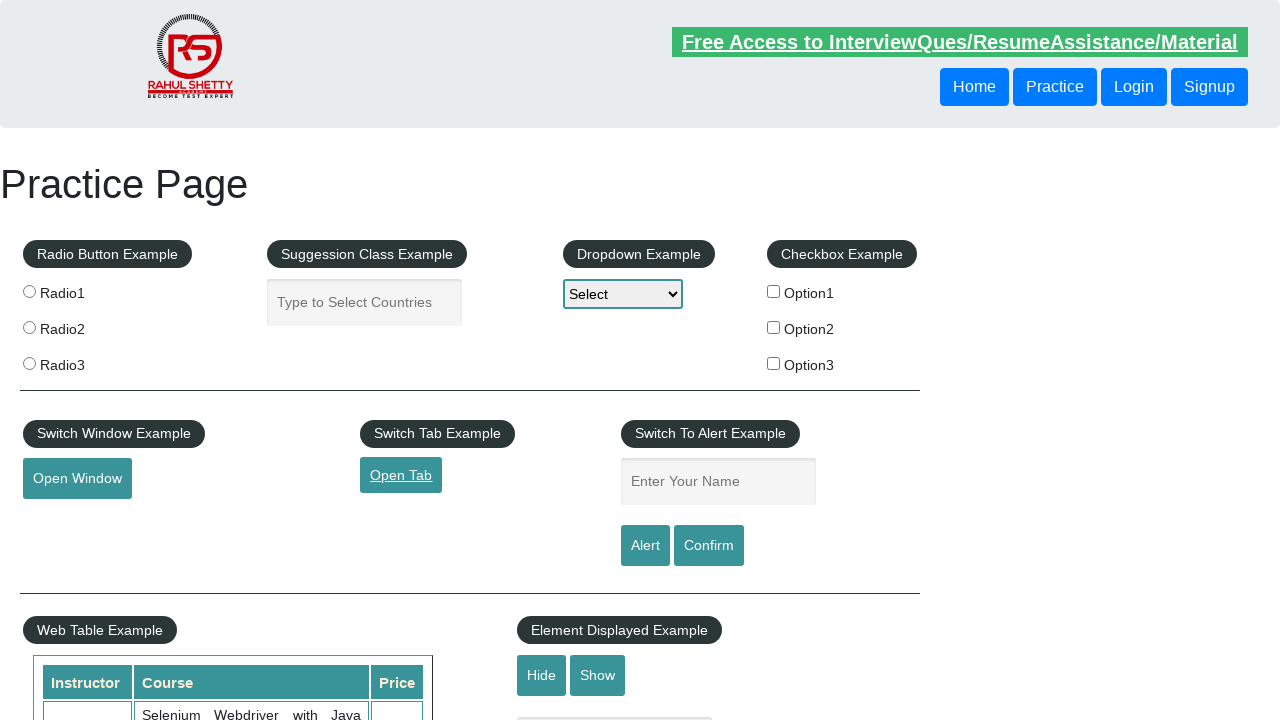

Switched to page with title: QAClick Academy - A Testing Academy to Learn, Earn and Shine
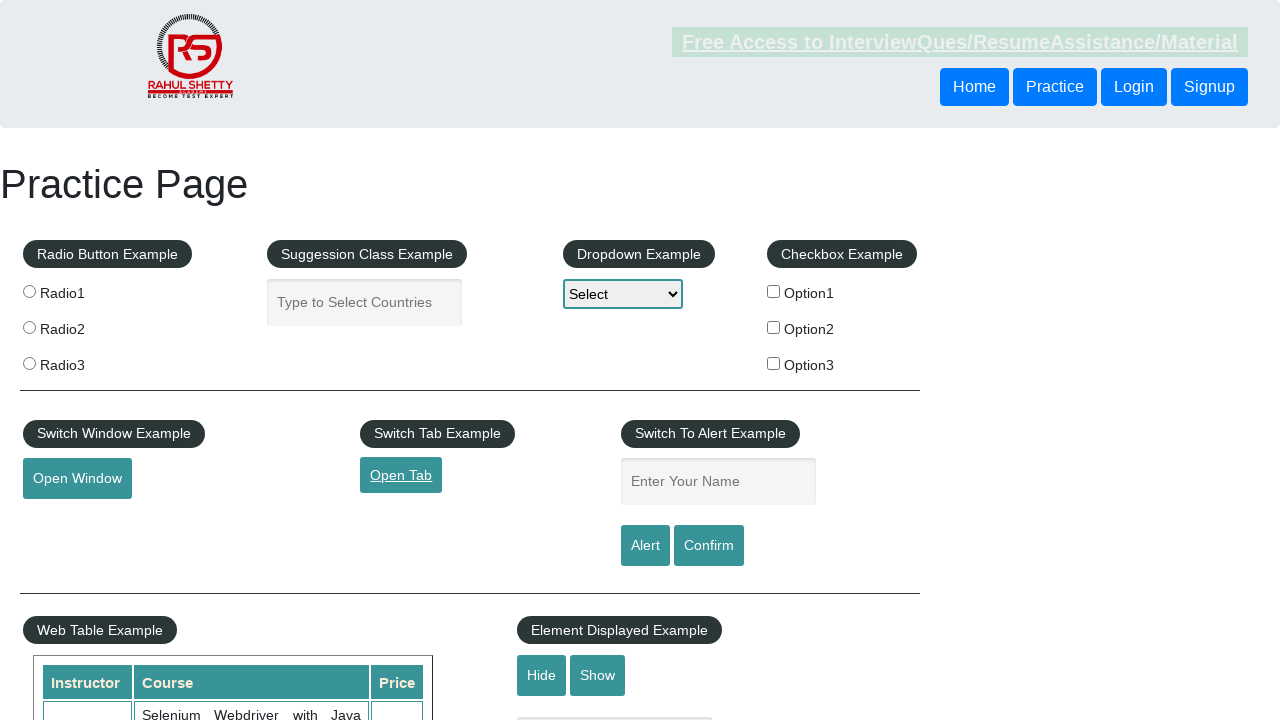

Switched back to original page
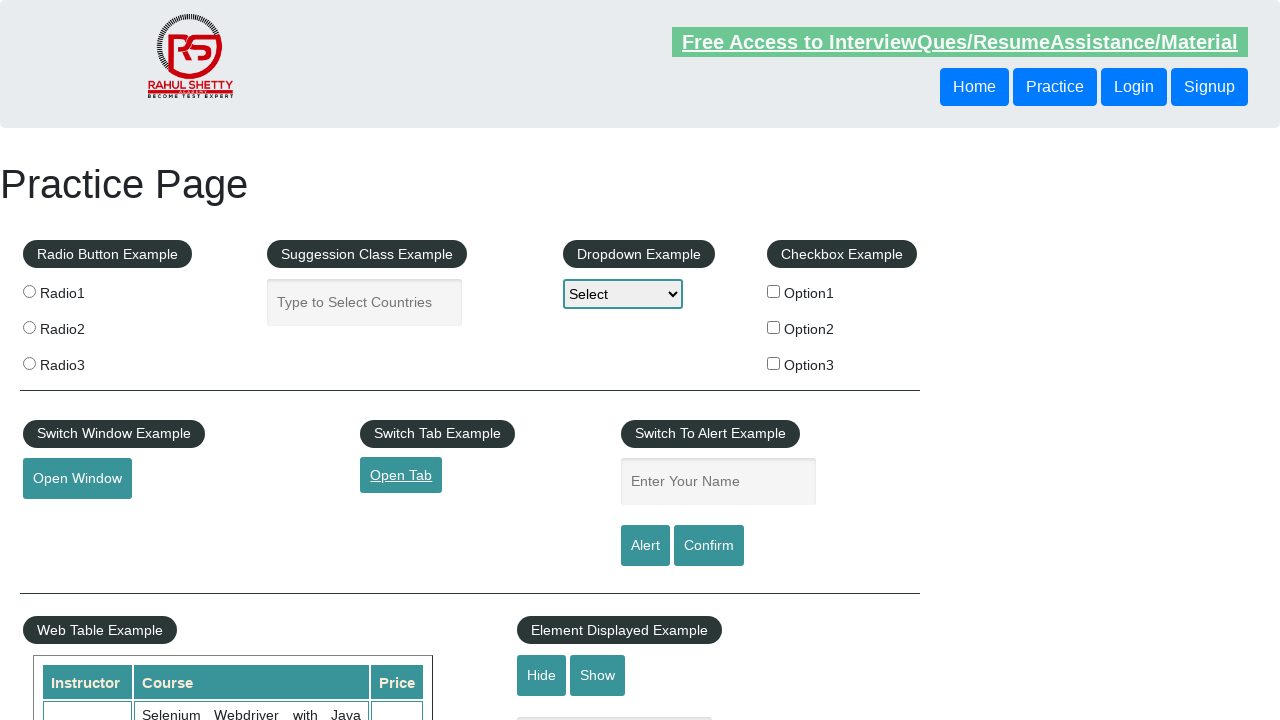

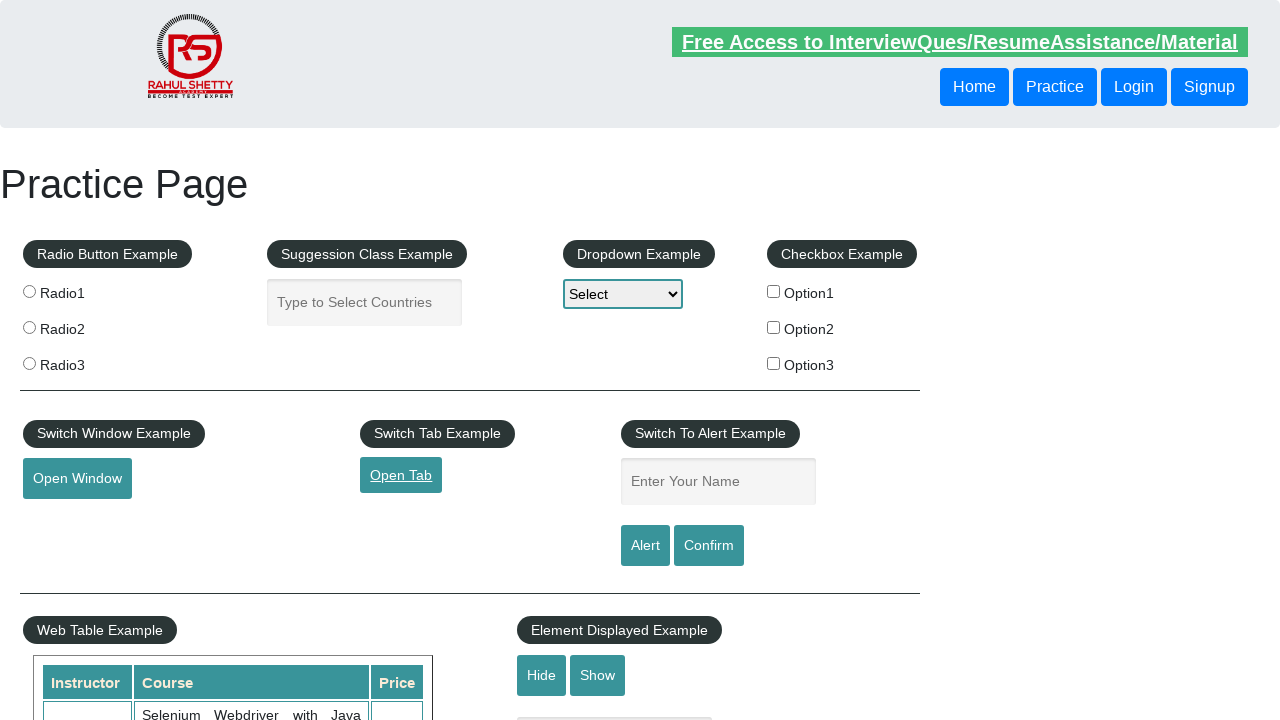